Tests the add/remove elements functionality by clicking the Add Element button, verifying the Delete button appears, clicking Delete, and verifying the page heading is still visible

Starting URL: https://the-internet.herokuapp.com/add_remove_elements/

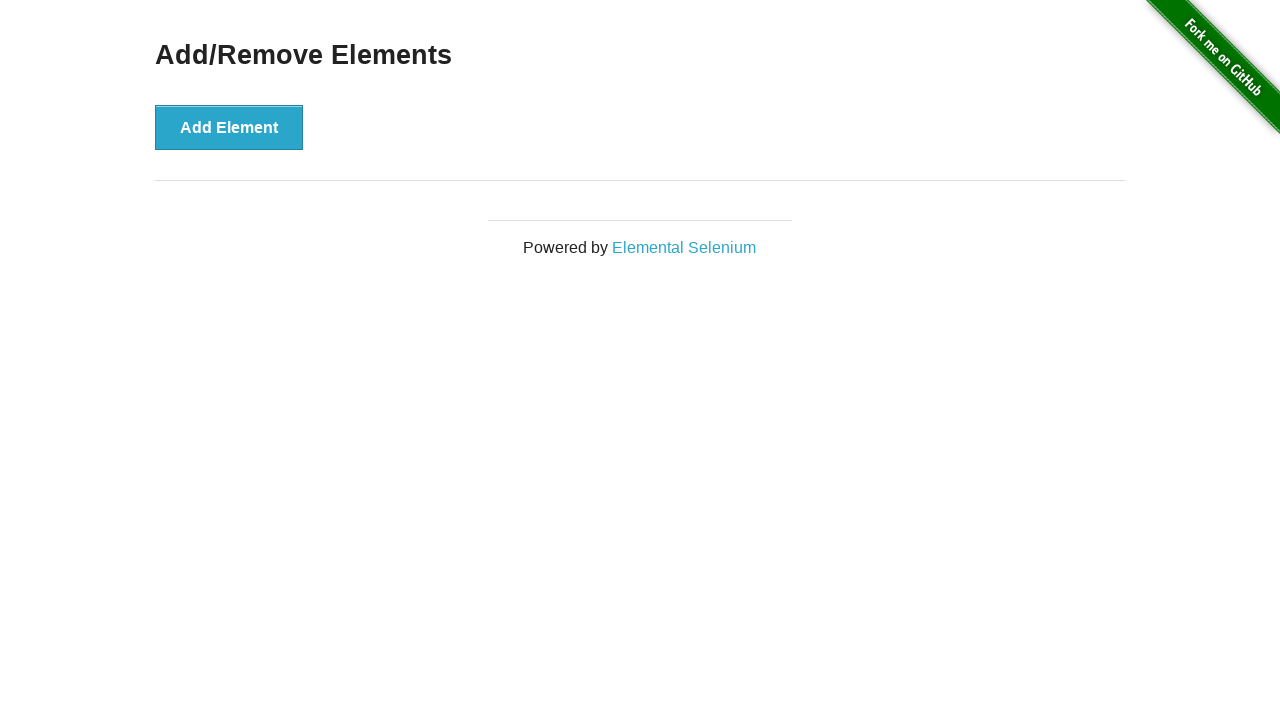

Clicked the Add Element button at (229, 127) on xpath=//*[text()='Add Element']
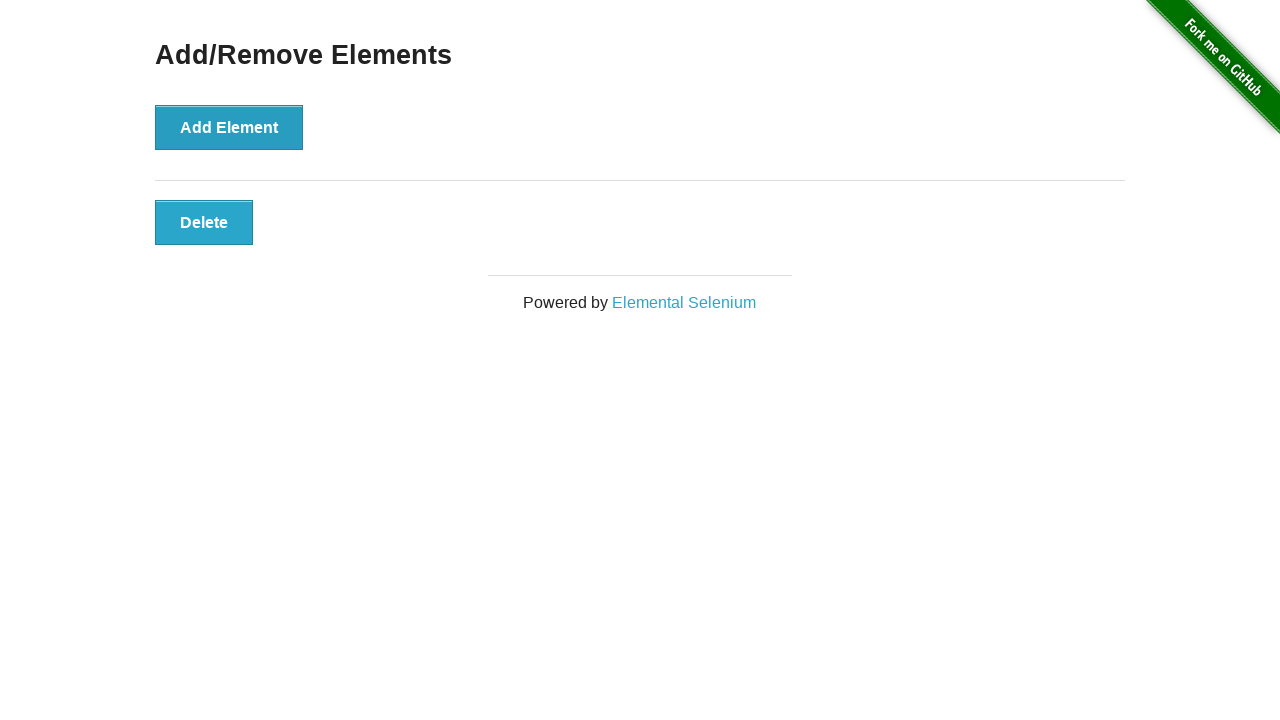

Delete button appeared and is visible
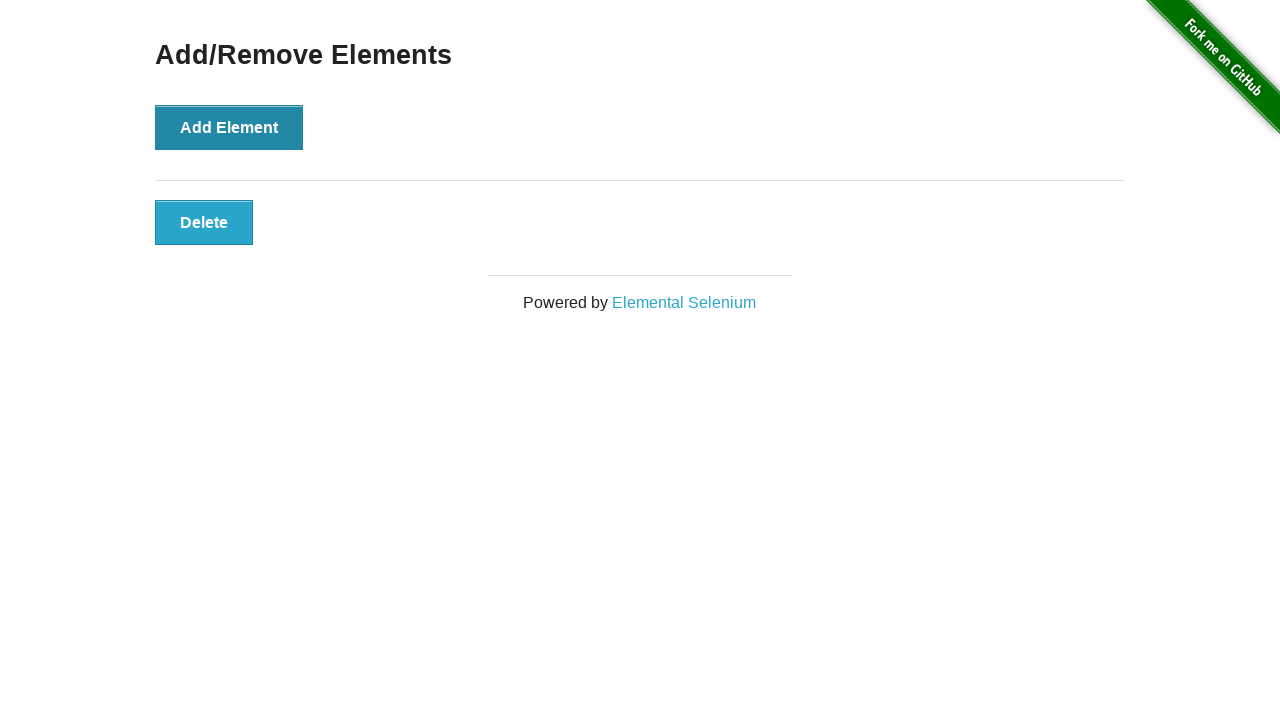

Clicked the Delete button at (204, 222) on xpath=//*[text()='Delete']
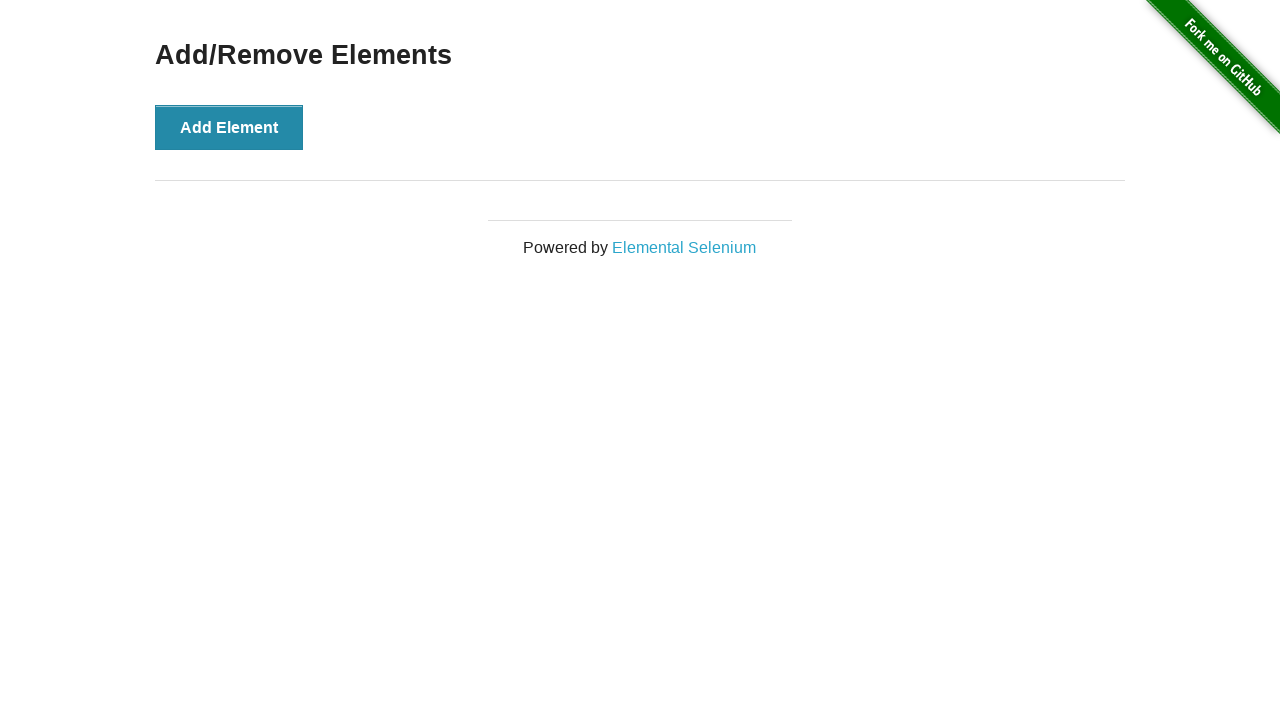

Add/Remove Elements heading is still visible
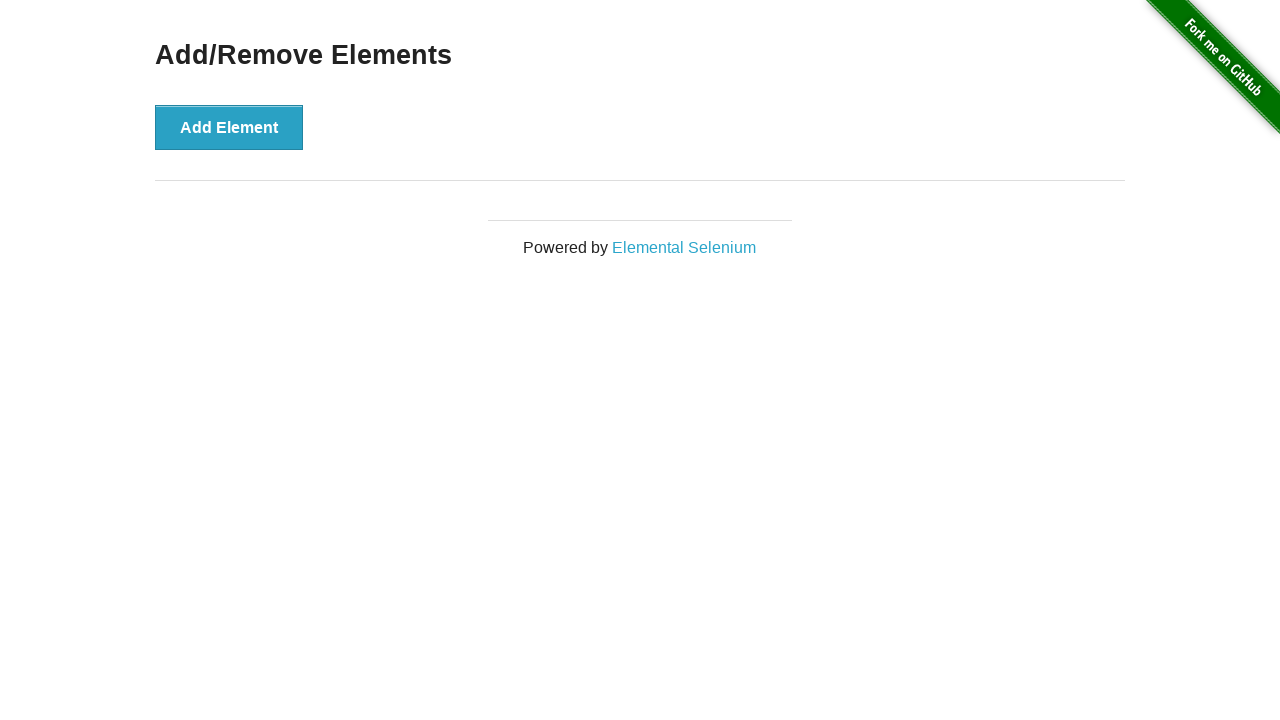

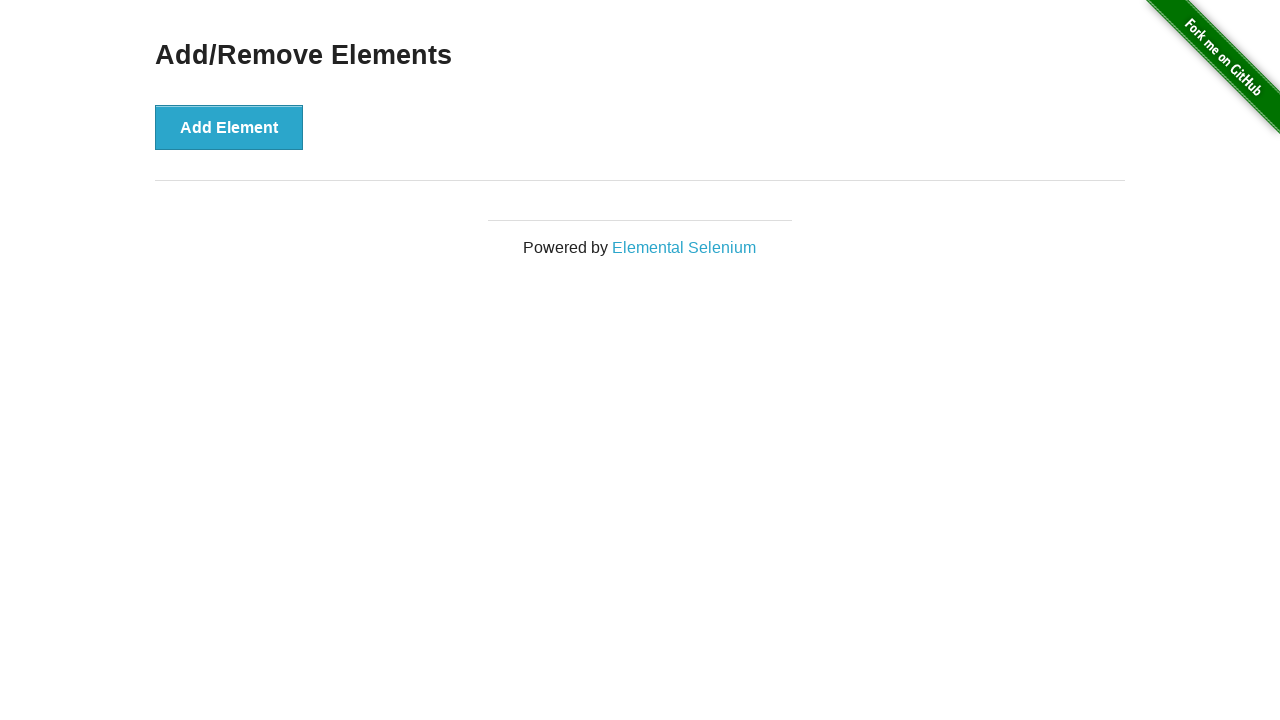